Tests the navigation header of Advantage Church Chairs website by clicking through various menu items (Shop All, Church Chairs, Banquet Chairs, Folding & Event, Classroom, Office & Reception) and verifying navigation to correct pages, including hover interactions to access submenu items like Dollies, Resin Folding Chairs, Activity Sets, Desks, and Patio & Outdoor.

Starting URL: https://www.advantagechurchchairs.com/?_ab=0&_fd=0&_sc=1&preview_theme_id=164106633506

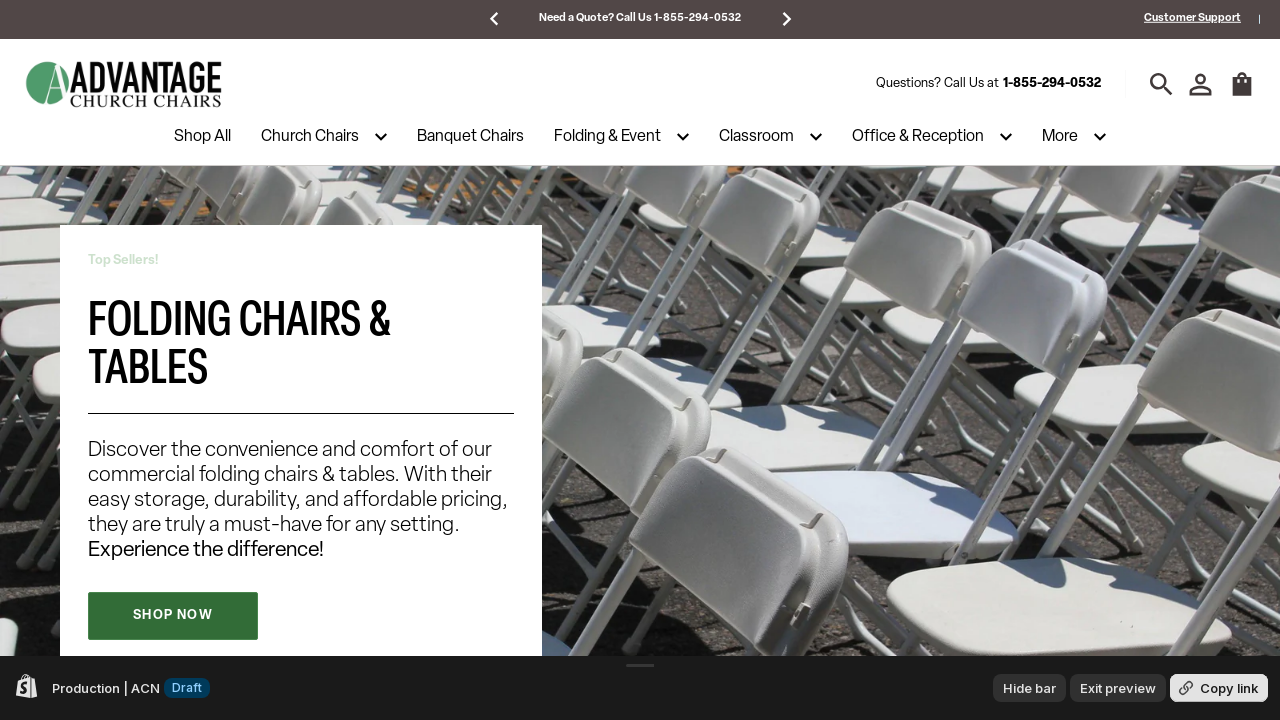

Clicked Advantage Church Chairs logo at (124, 84) on xpath=//img[@alt='Advantage Church Chairs Logo']
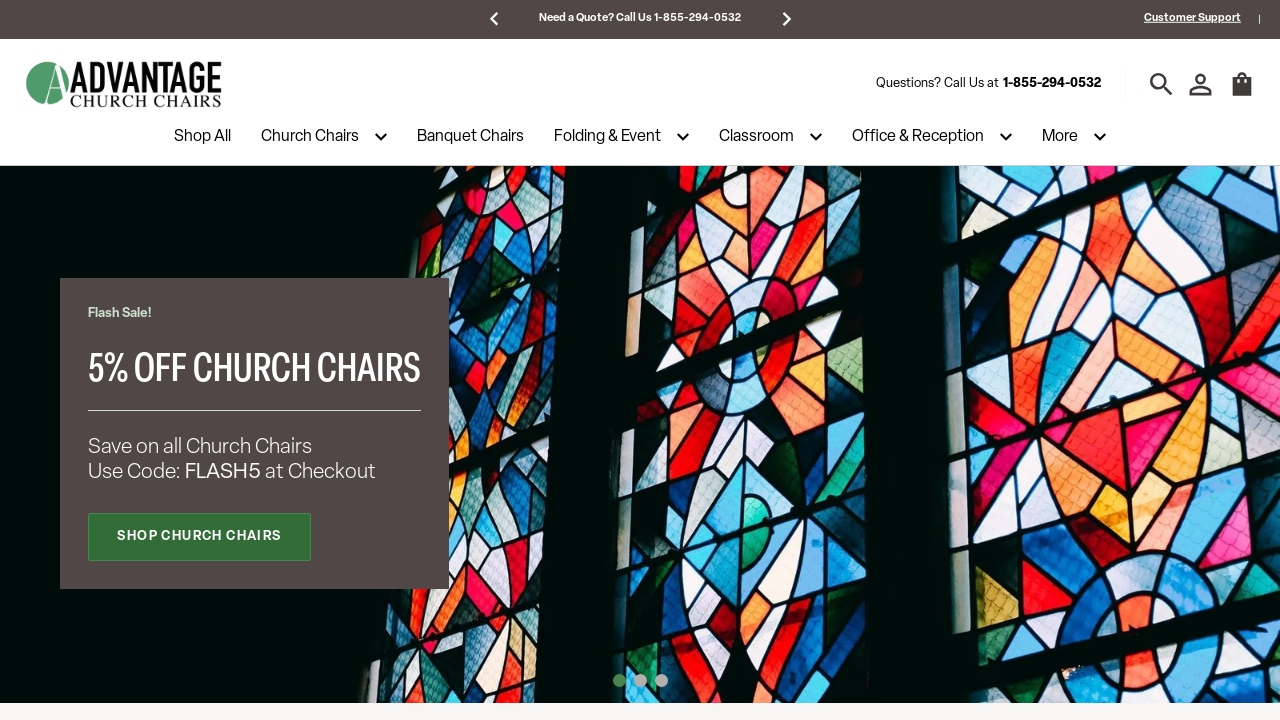

Homepage loaded after clicking logo
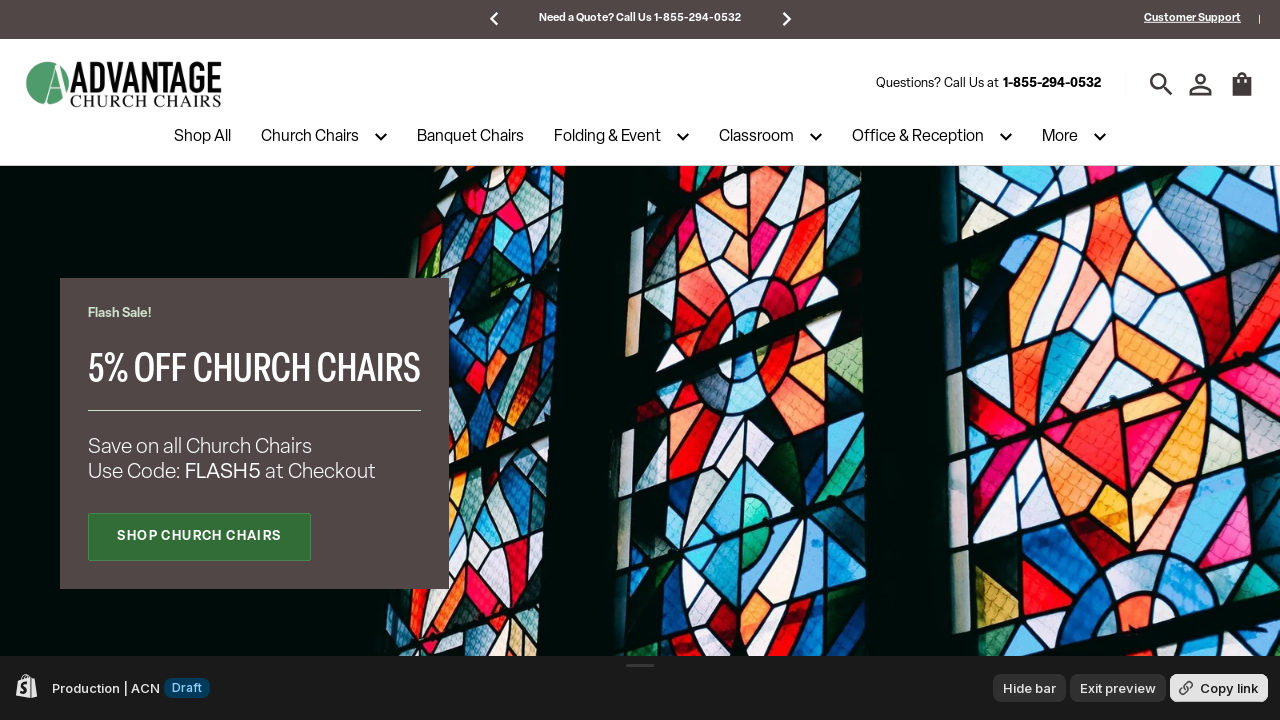

Clicked Shop All menu item at (202, 137) on xpath=//span[@title='Shop All']//a[normalize-space()='Shop All']
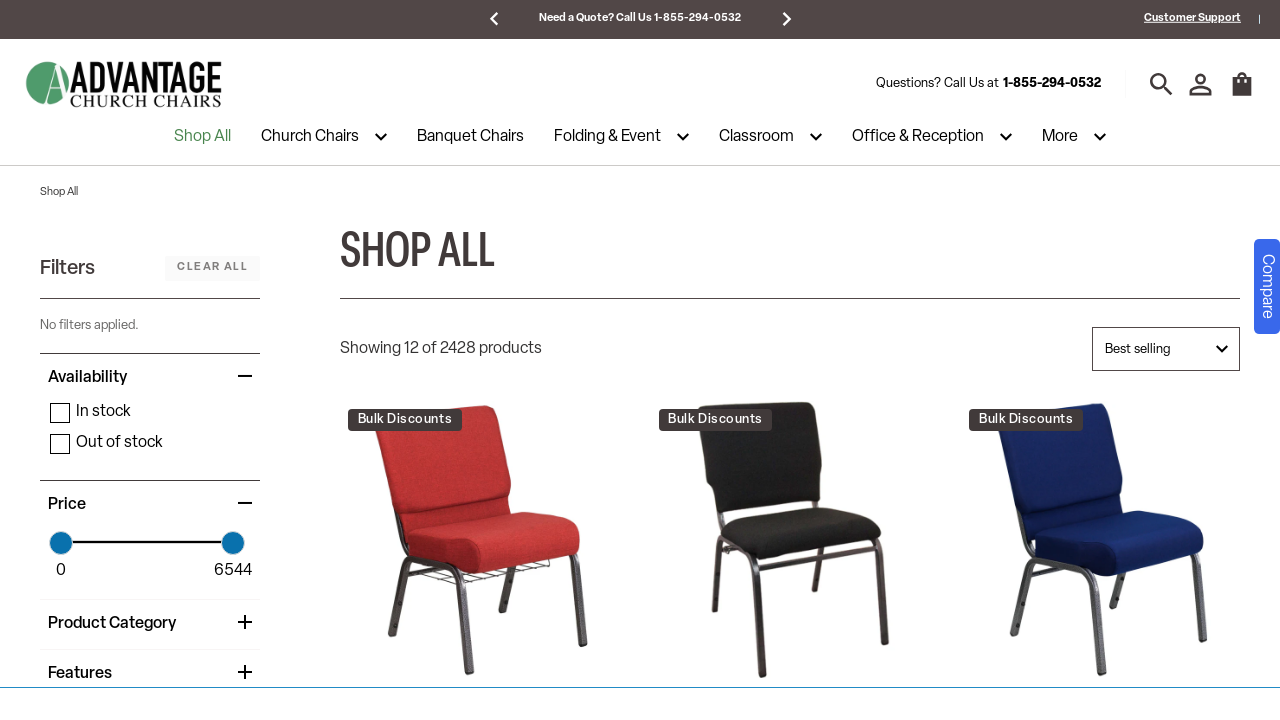

Shop All page loaded
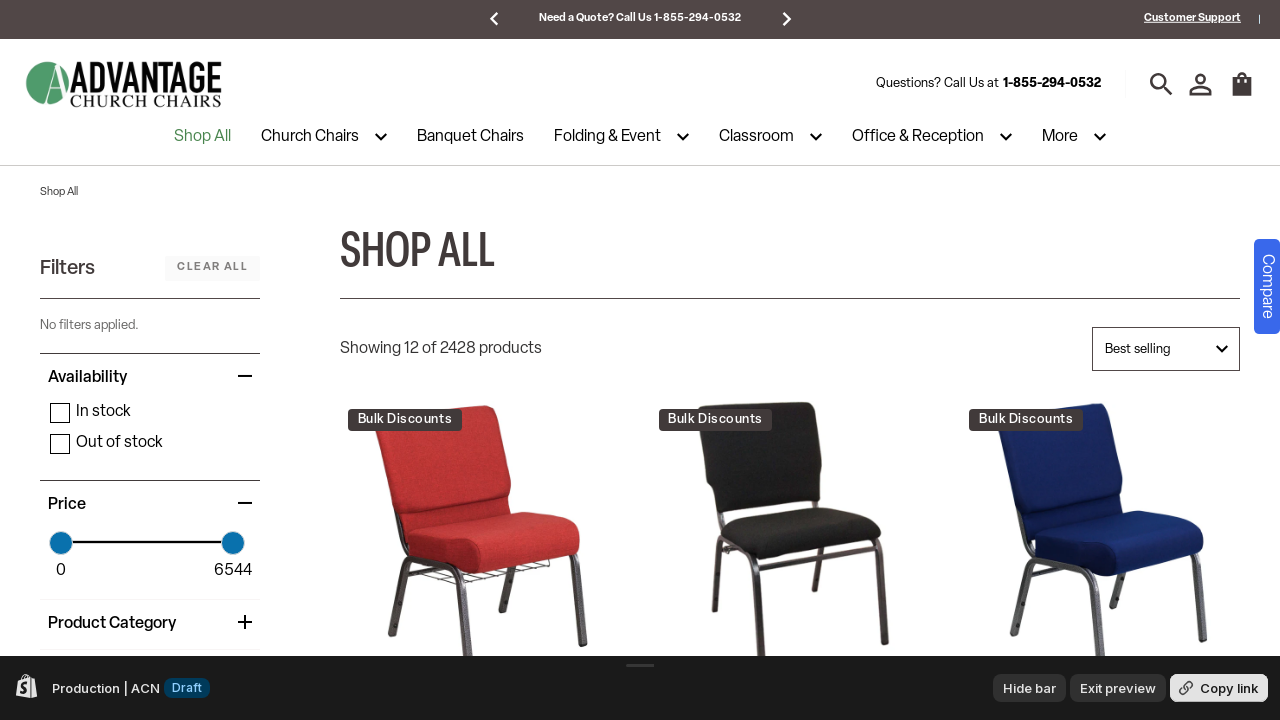

Clicked Church Chairs menu item at (324, 137) on xpath=//span[@title='Church Chairs']
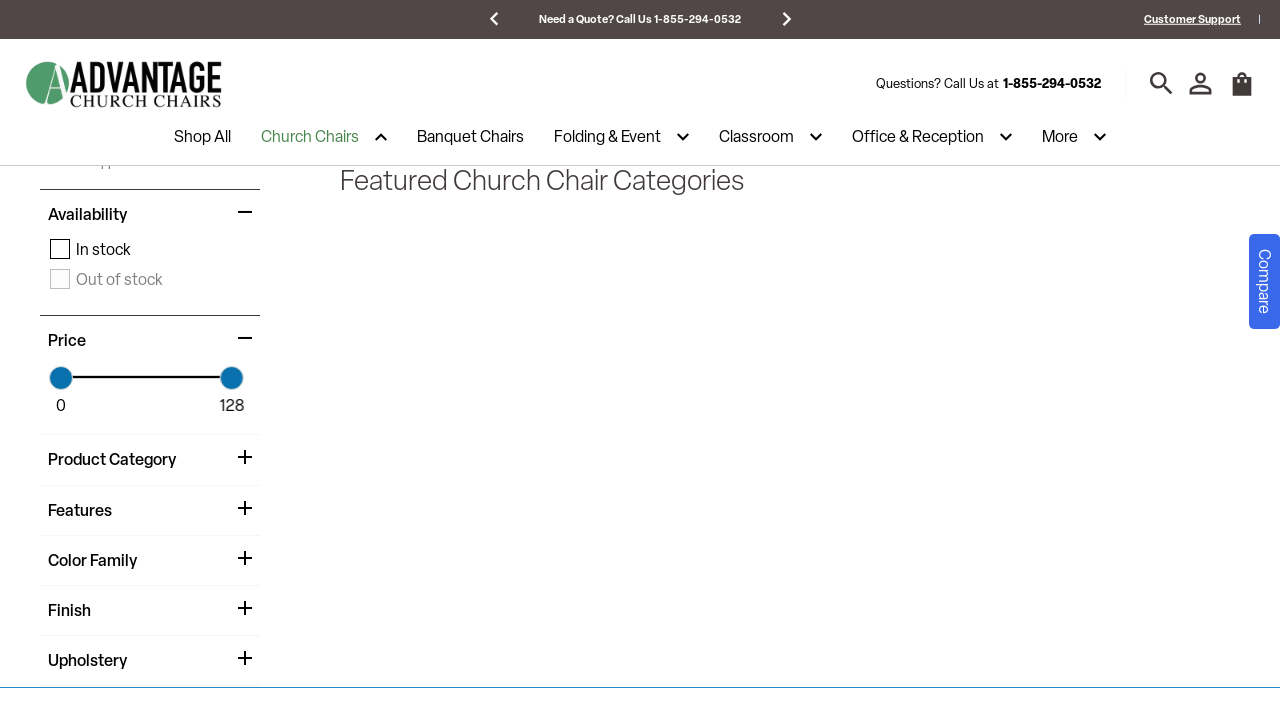

Church Chairs page loaded
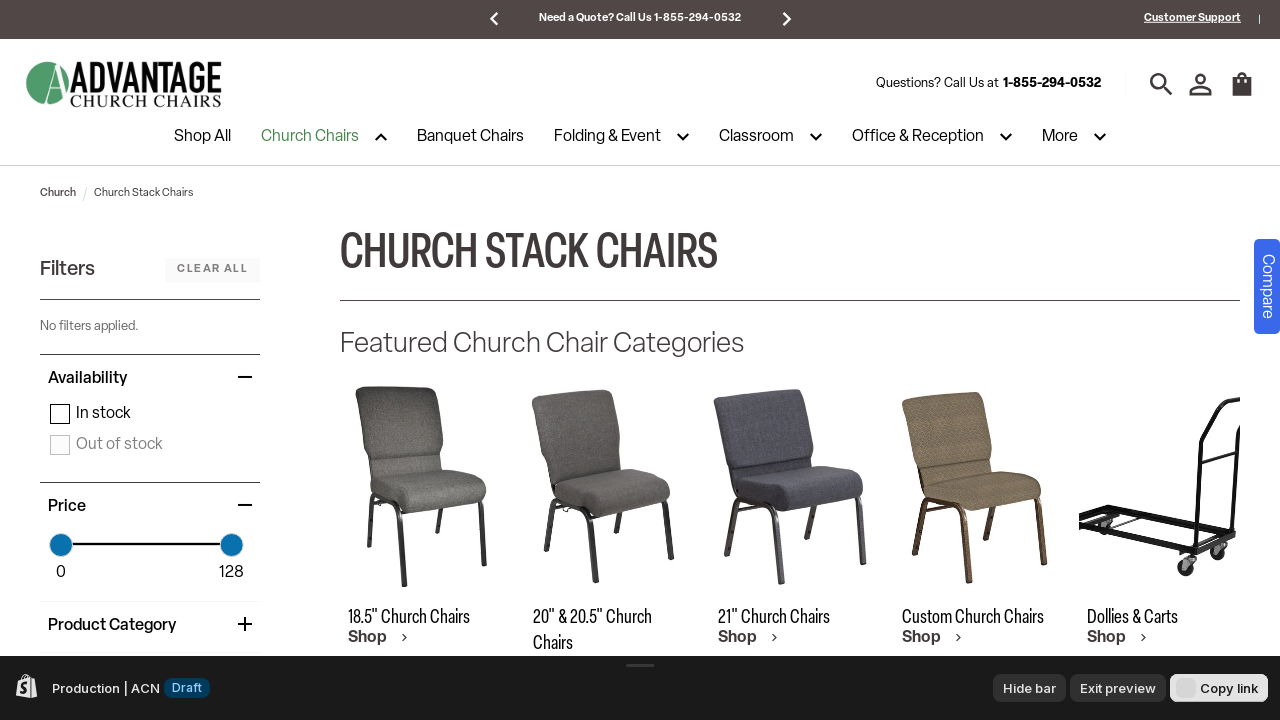

Clicked Banquet Chairs menu item at (470, 137) on xpath=//span[@title='Banquet Chairs']
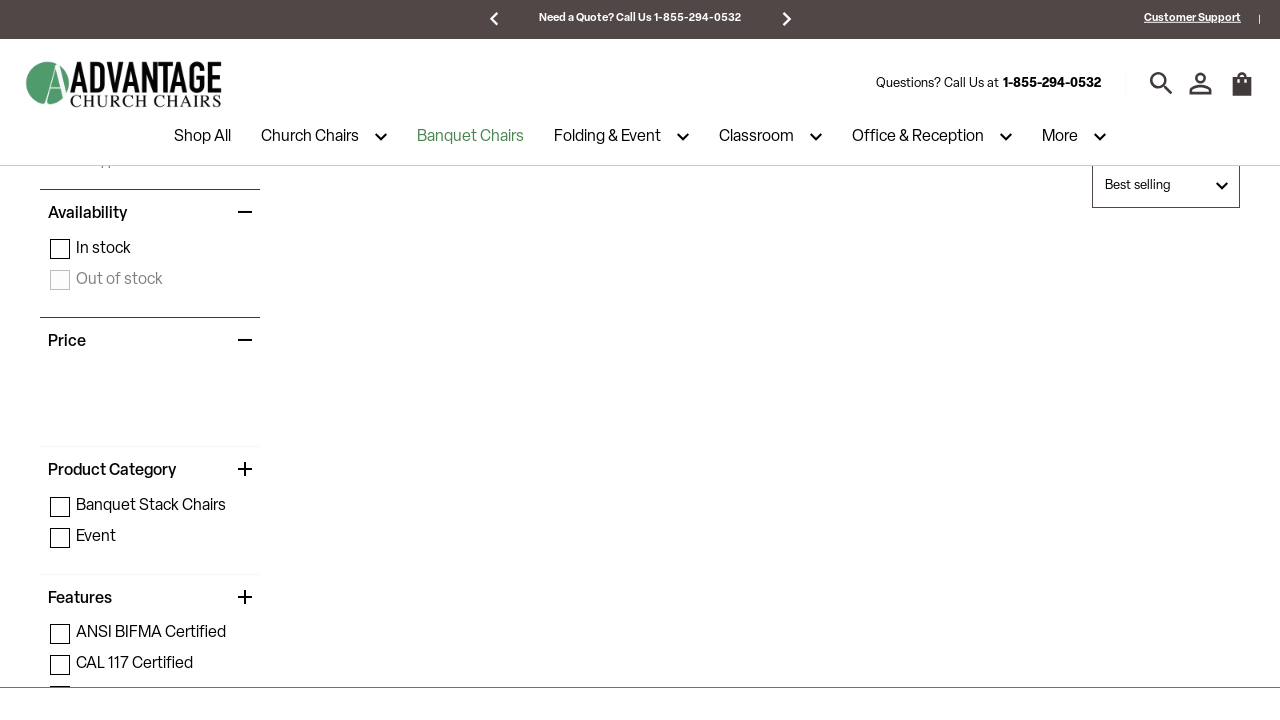

Banquet Chairs page loaded
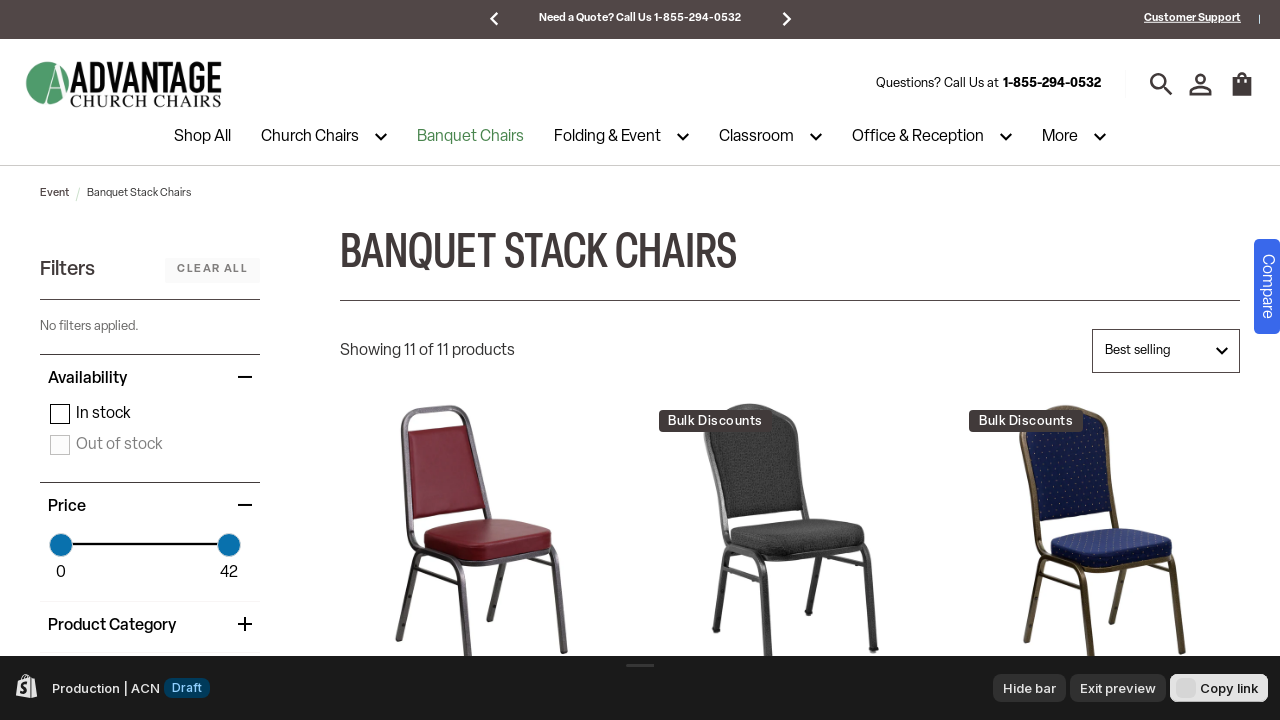

Clicked Folding & Event menu item at (608, 137) on xpath=//span[@title='Folding & Event']//a[normalize-space()='Folding & Event']
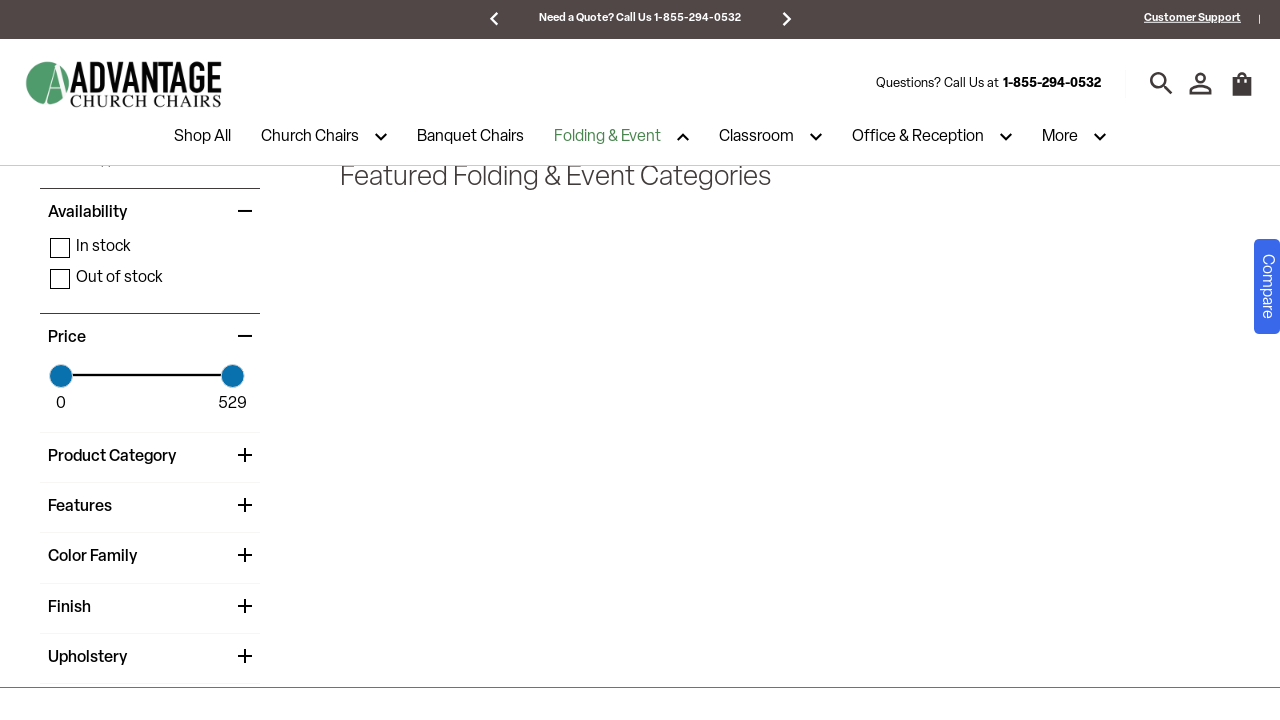

Folding & Event page loaded after 2 second wait
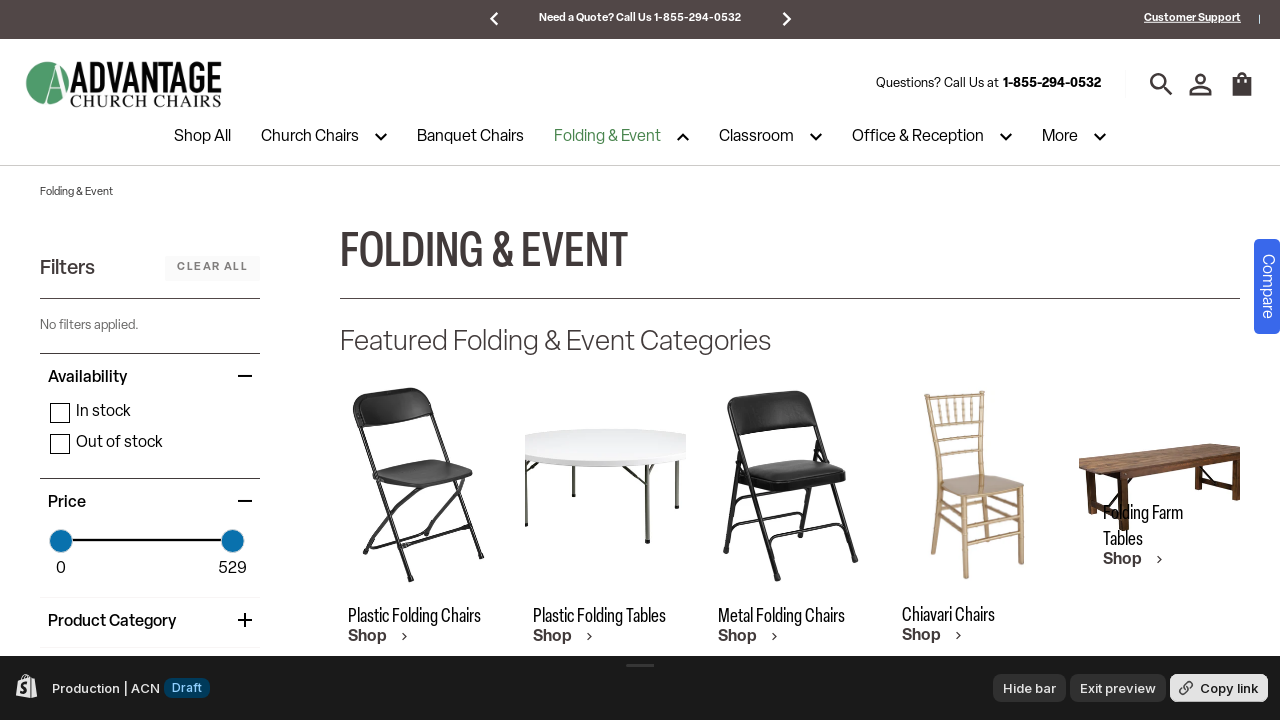

Clicked Classroom menu item at (756, 137) on xpath=//span[@title='Classroom']//a[normalize-space()='Classroom']
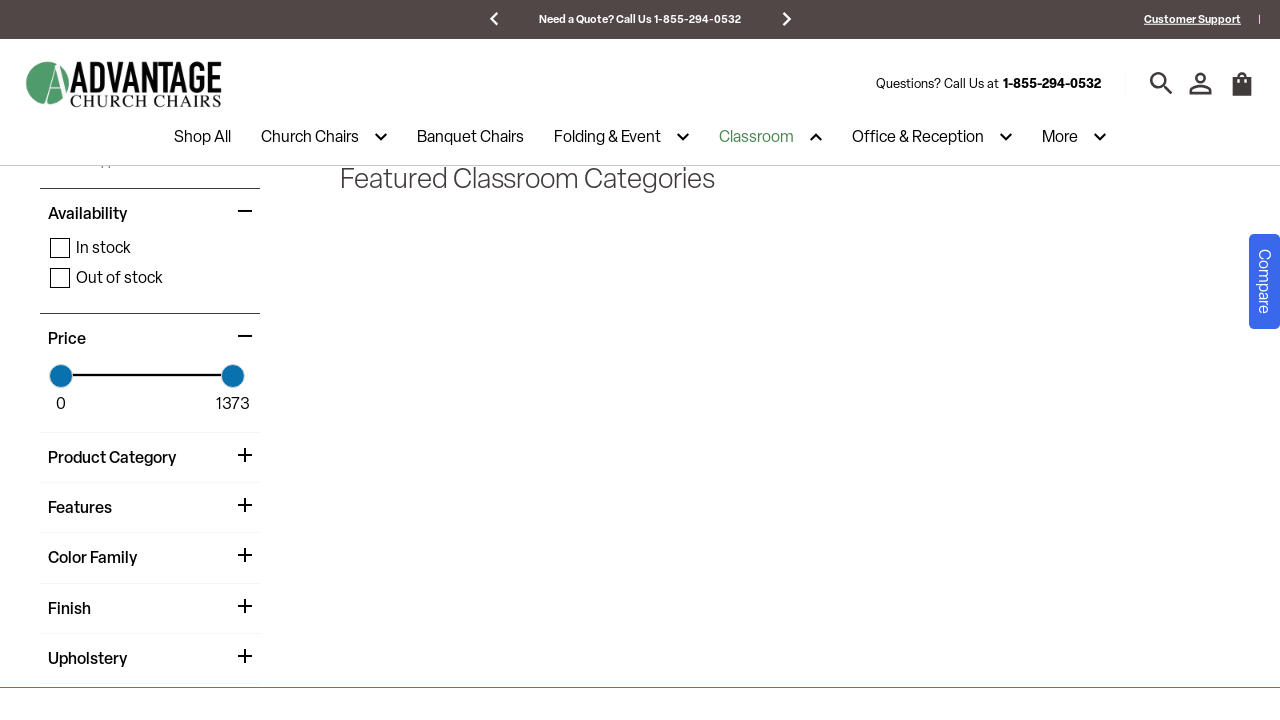

Classroom page loaded
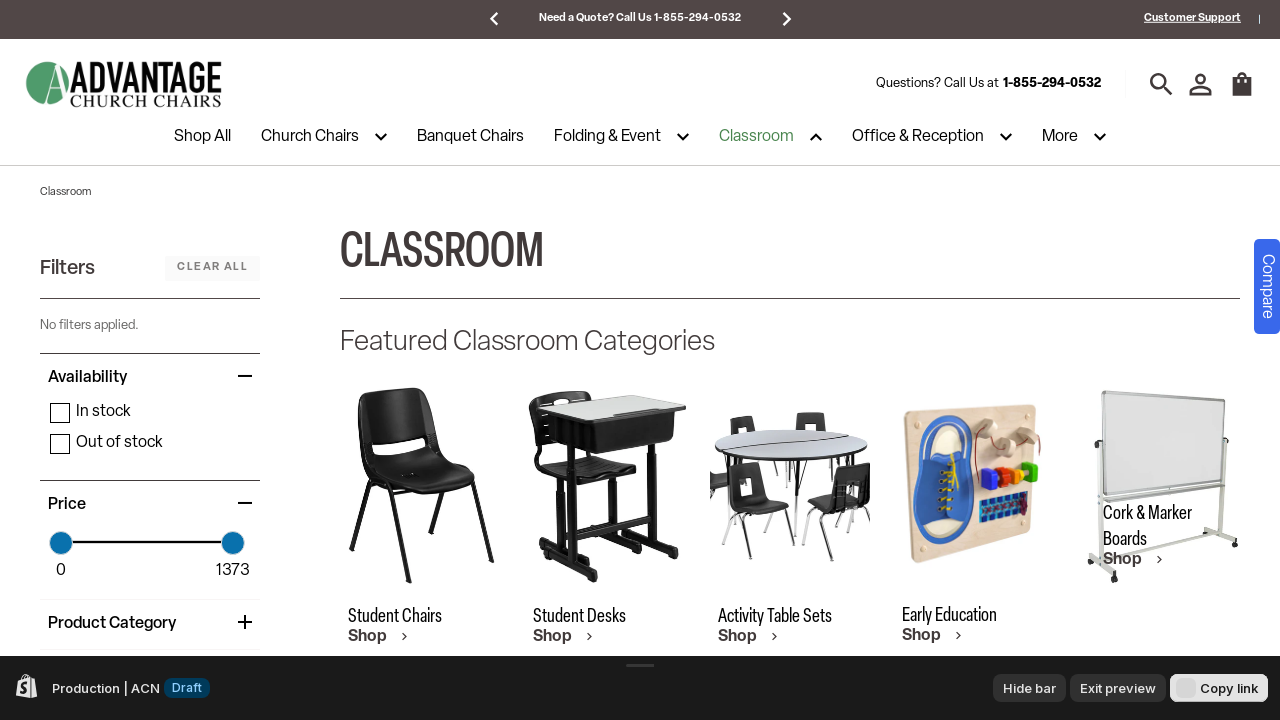

Clicked Office & Reception menu item at (918, 137) on xpath=//span[@title='Office & Reception']//a[normalize-space()='Office & Recepti
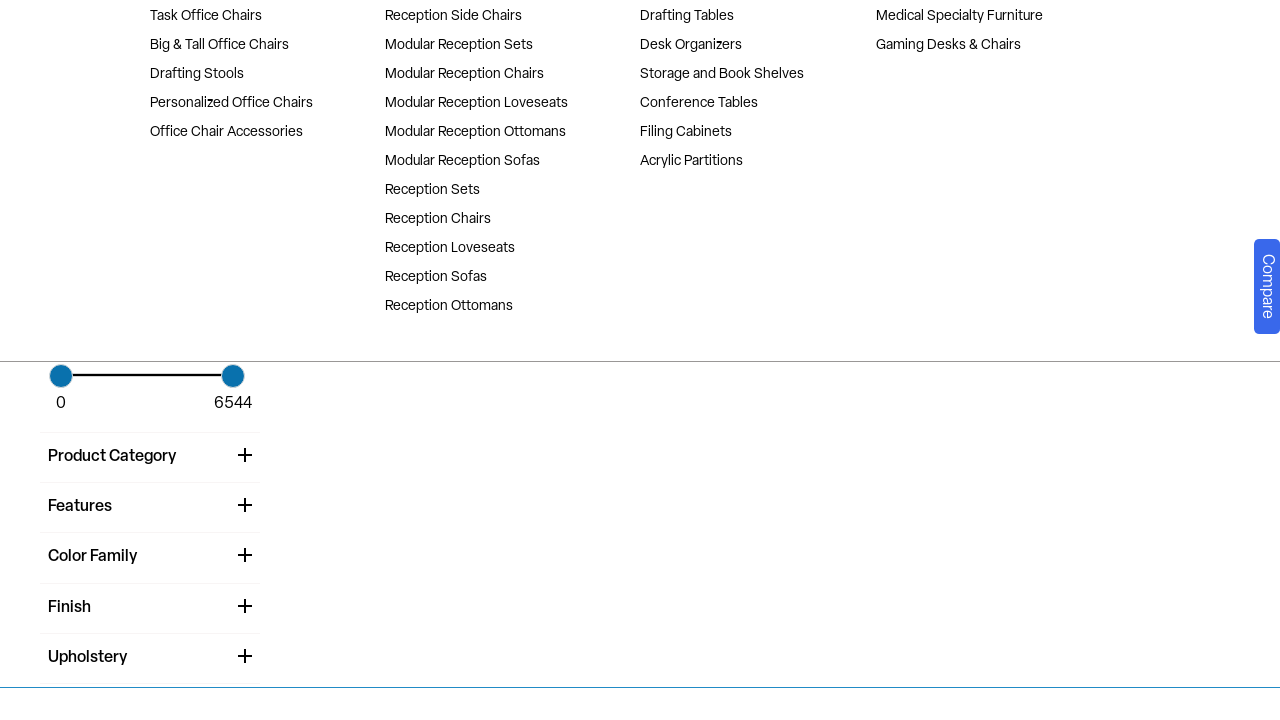

Office & Reception page loaded
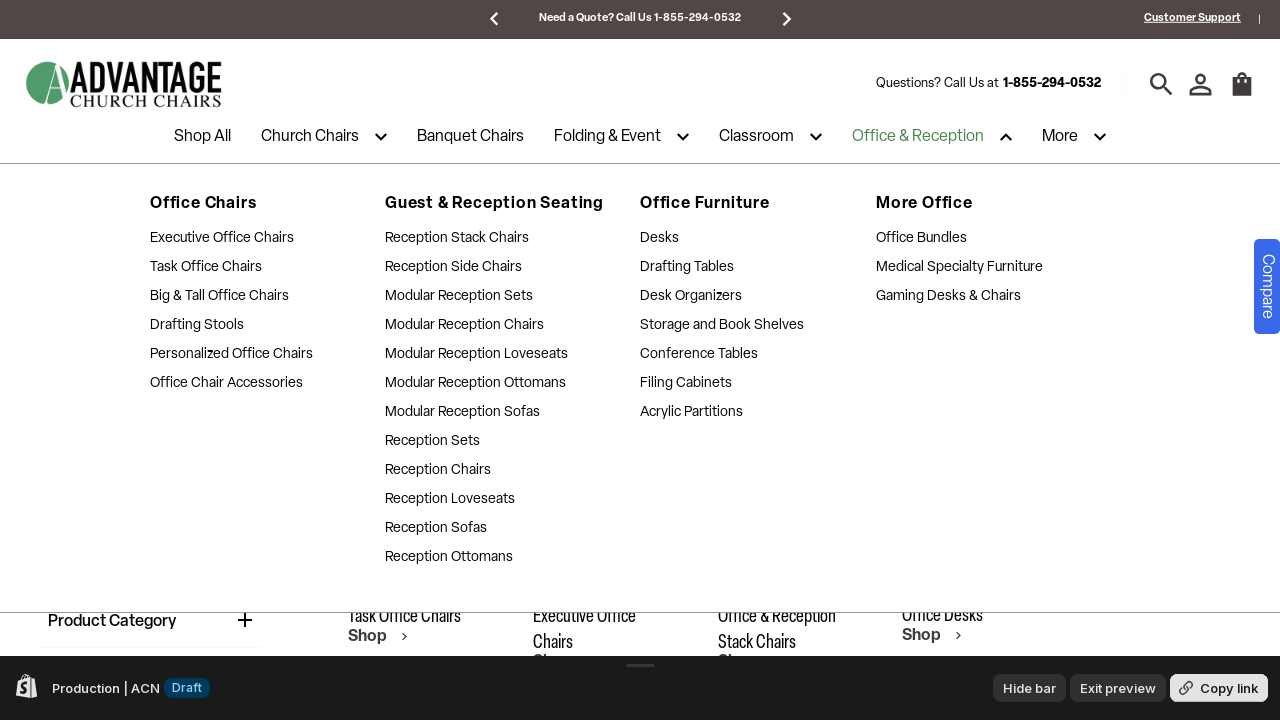

Hovered over Church Chairs menu to reveal submenu at (324, 137) on xpath=//span[@title='Church Chairs']
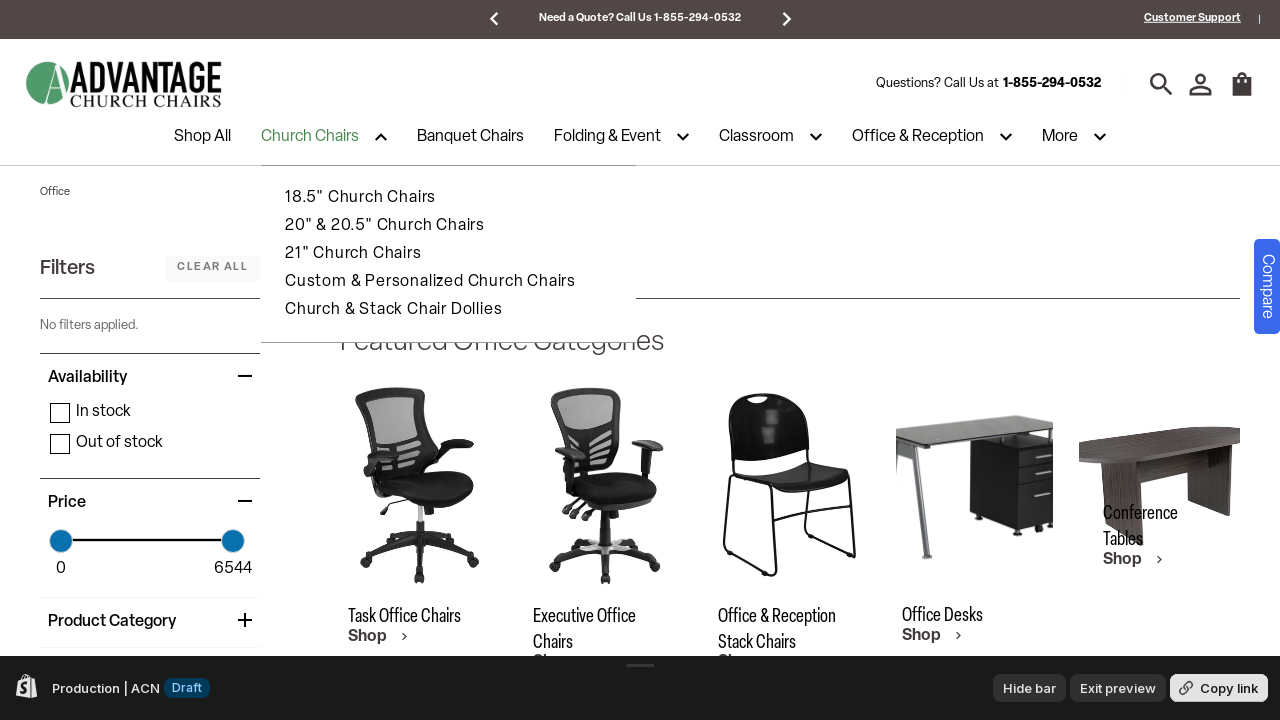

Clicked Church & Stack Chair Dollies submenu item at (394, 310) on xpath=//a[@class='text-base leading-4 tracking-wider flex flex-col'][normalize-s
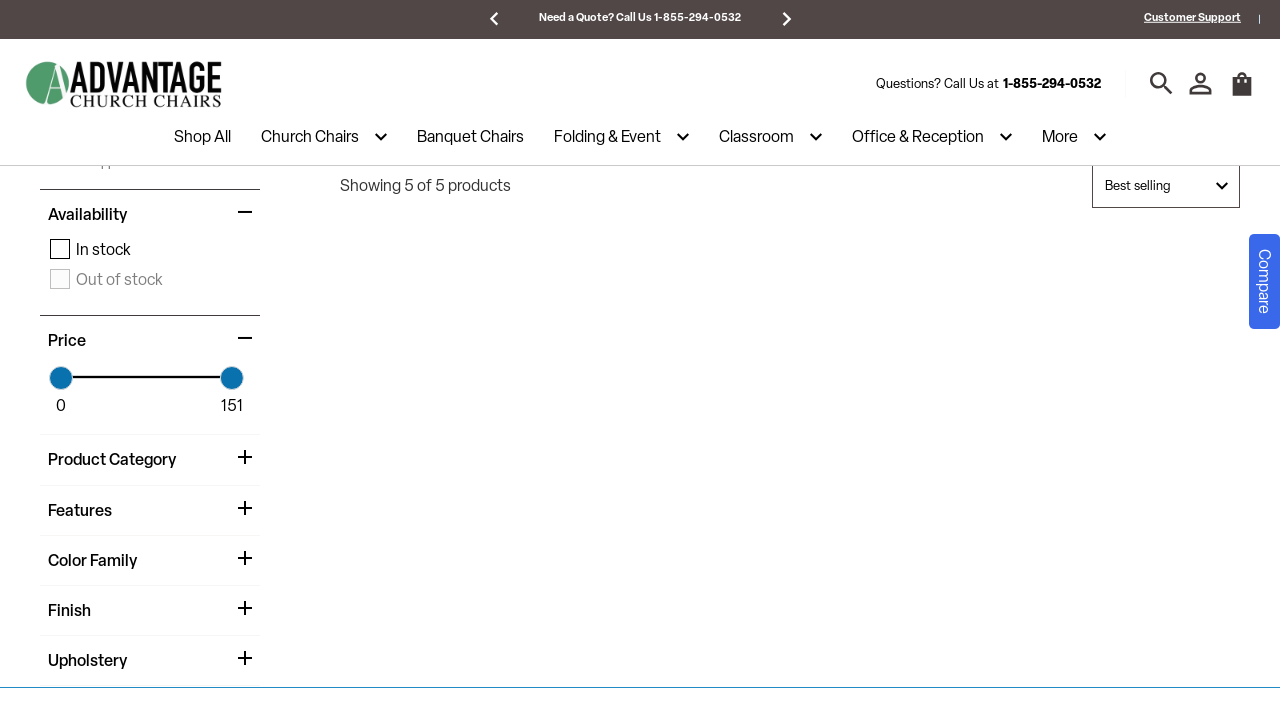

Church & Stack Chair Dollies page loaded
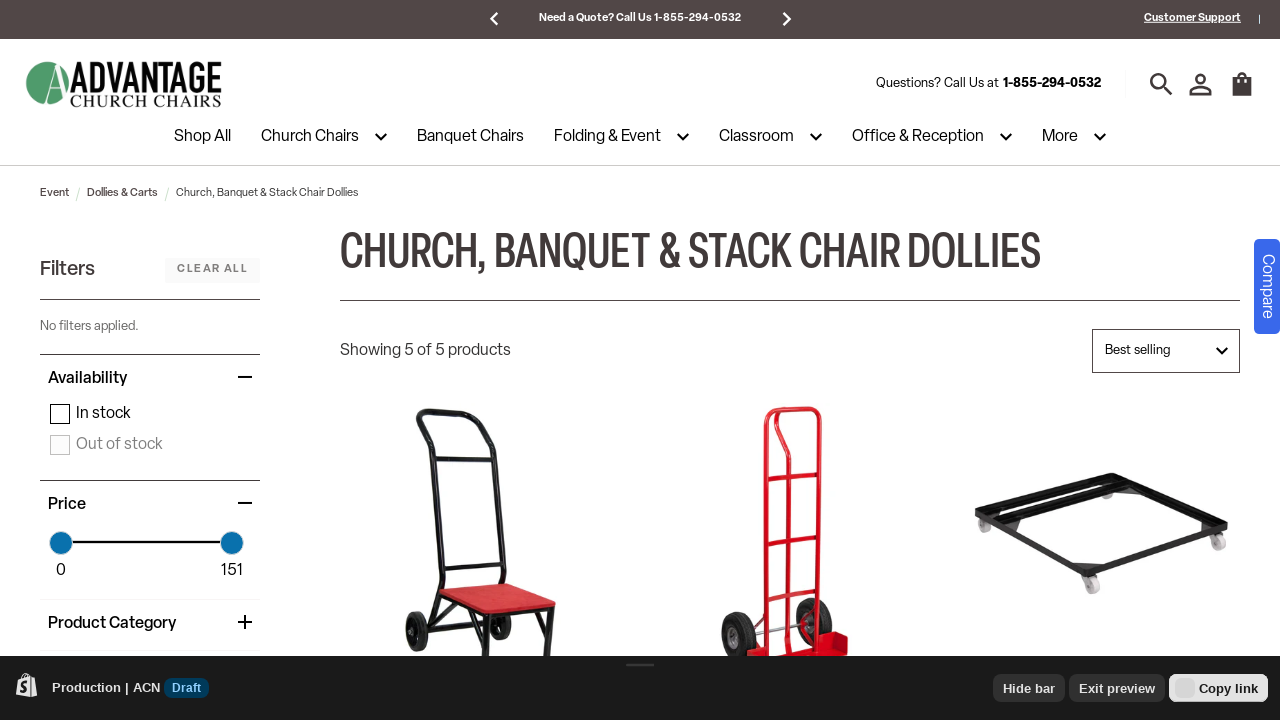

Hovered over Folding & Event menu to reveal submenu at (608, 137) on xpath=//span[@title='Folding & Event']//a[normalize-space()='Folding & Event']
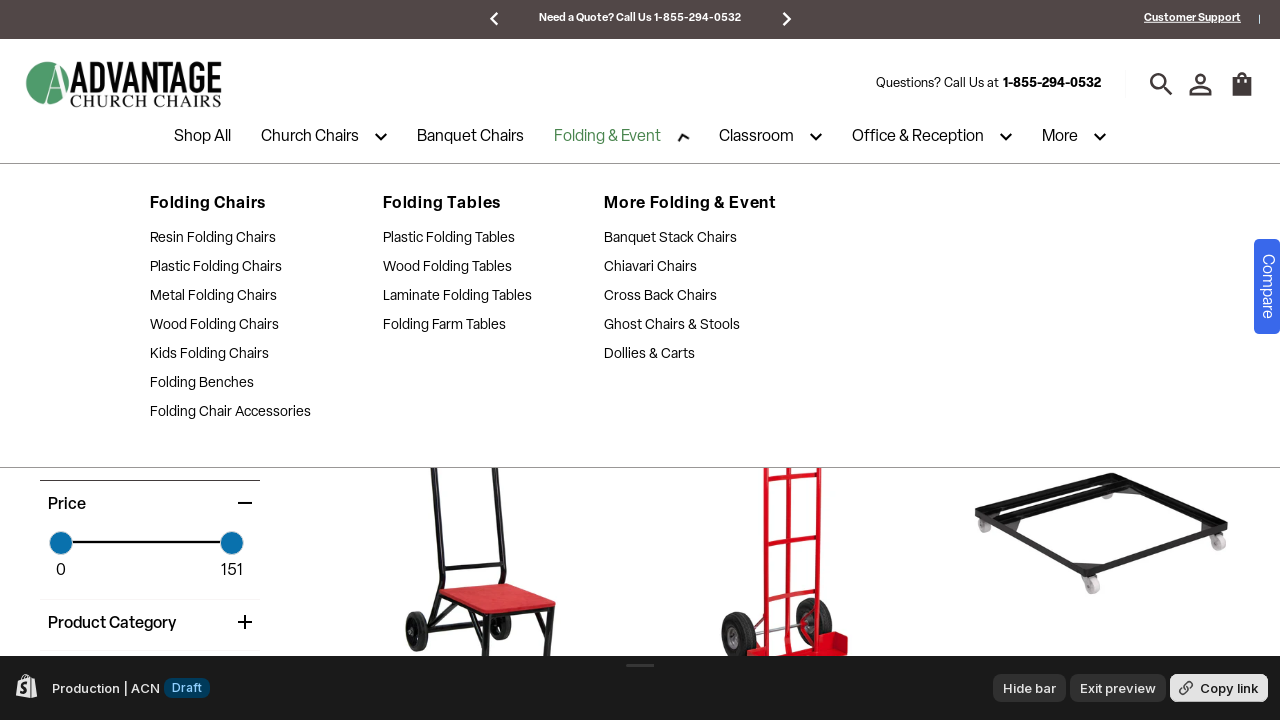

Clicked Resin Folding Chairs submenu item at (230, 238) on xpath=//a[@class='flex flex-col font-normal text-e14 leading-e150'][normalize-sp
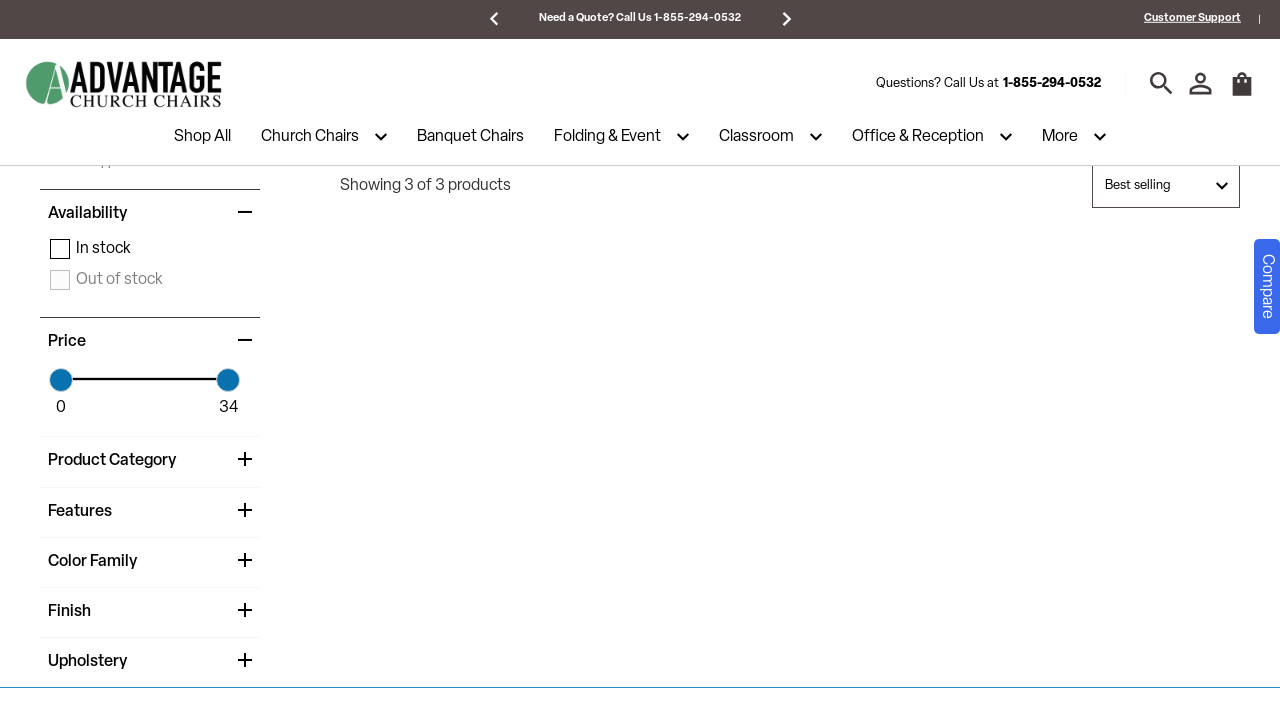

Resin Folding Chairs page loaded
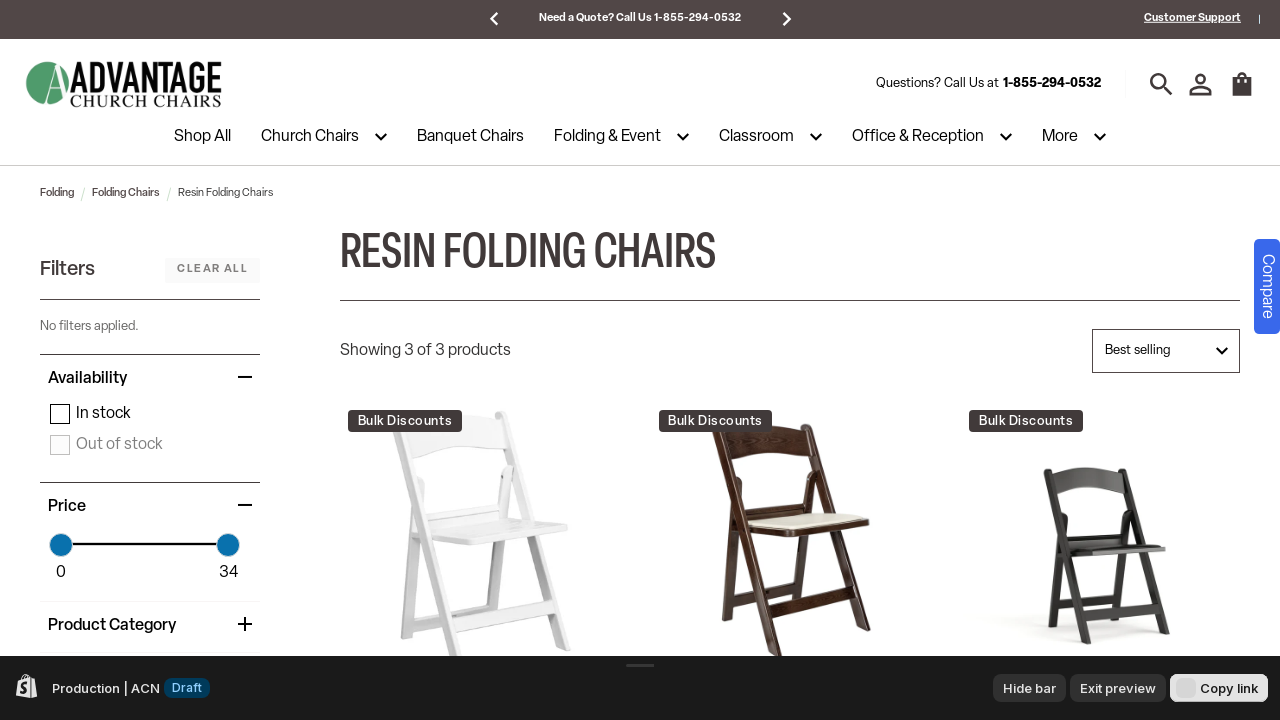

Hovered over Classroom menu to reveal submenu at (756, 137) on xpath=//span[@title='Classroom']//a[normalize-space()='Classroom']
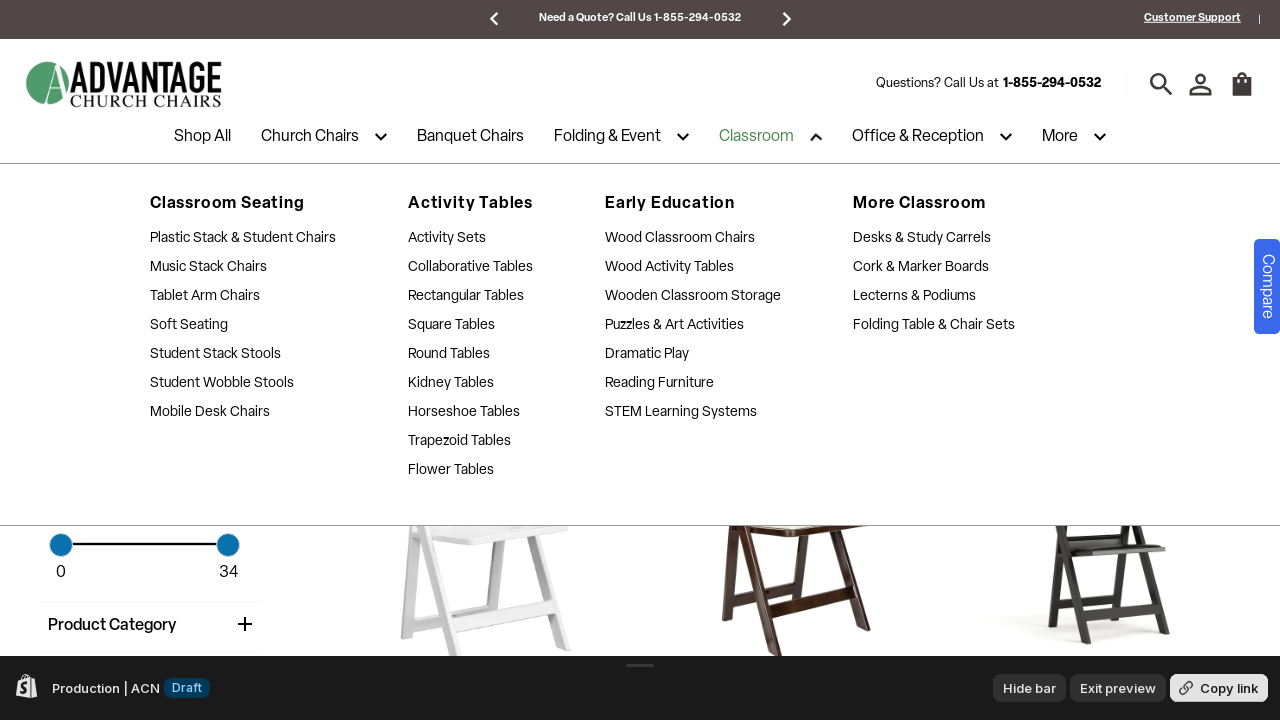

Clicked Activity Sets submenu item at (470, 238) on xpath=//a[@class='flex flex-col font-normal text-e14 leading-e150'][normalize-sp
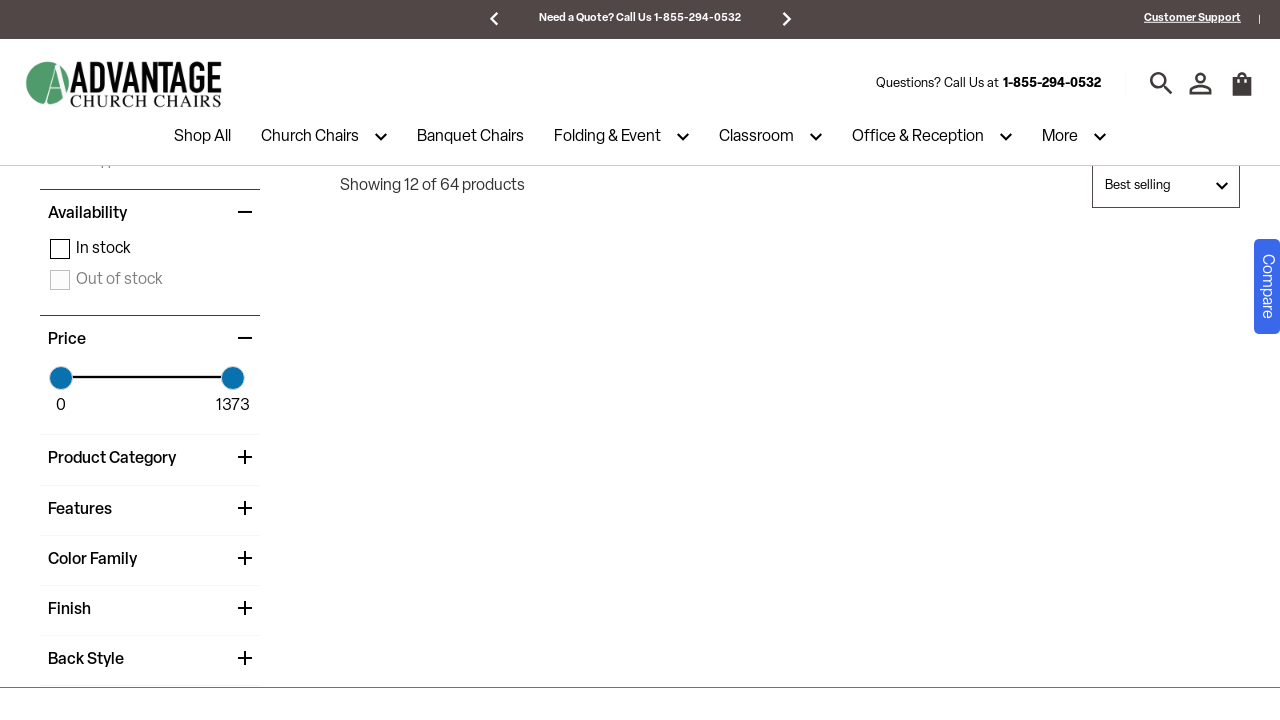

Activity Sets page loaded
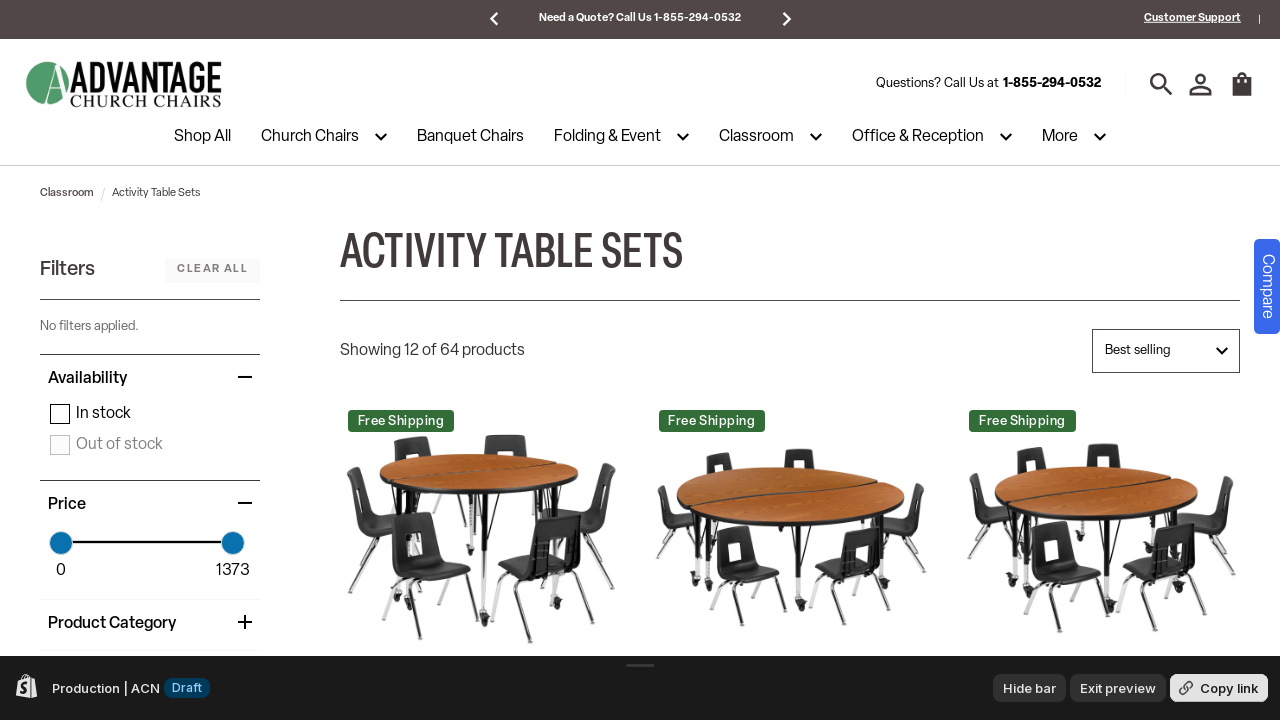

Hovered over Office & Reception menu to reveal submenu at (918, 137) on xpath=//span[@title='Office & Reception']//a[normalize-space()='Office & Recepti
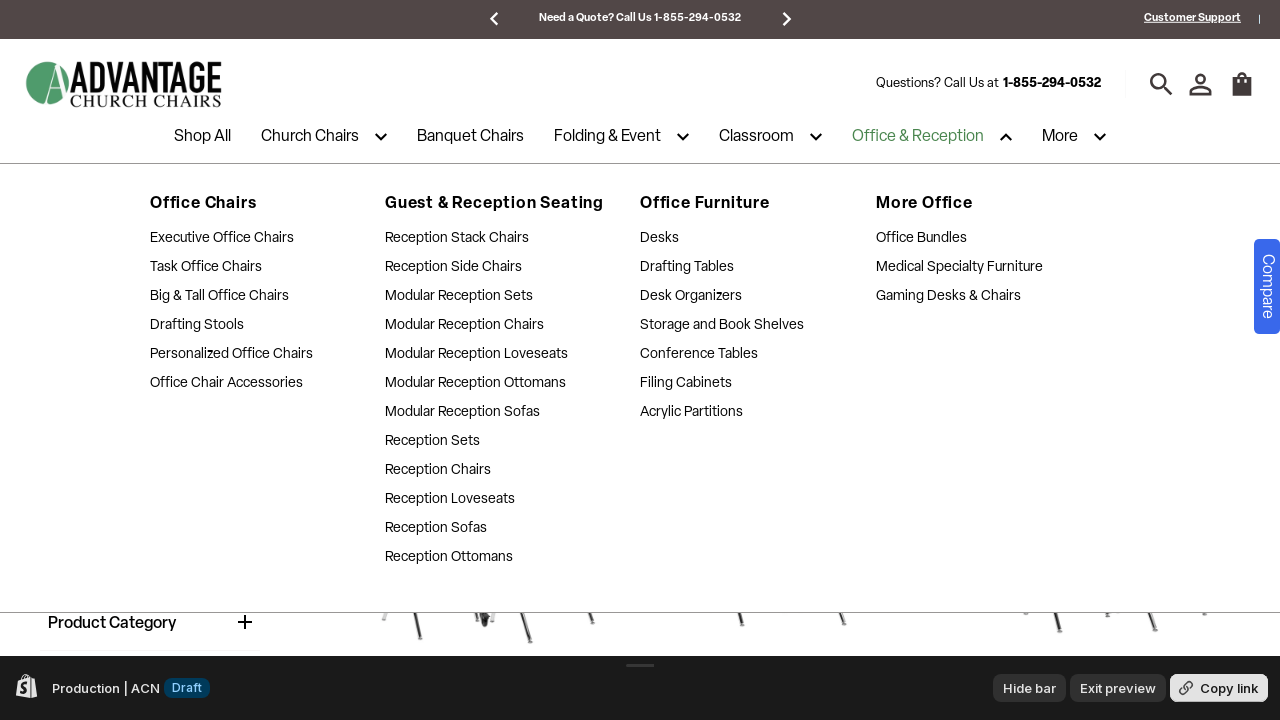

Clicked Desks submenu item at (722, 238) on xpath=//a[@class='flex flex-col font-normal text-e14 leading-e150'][normalize-sp
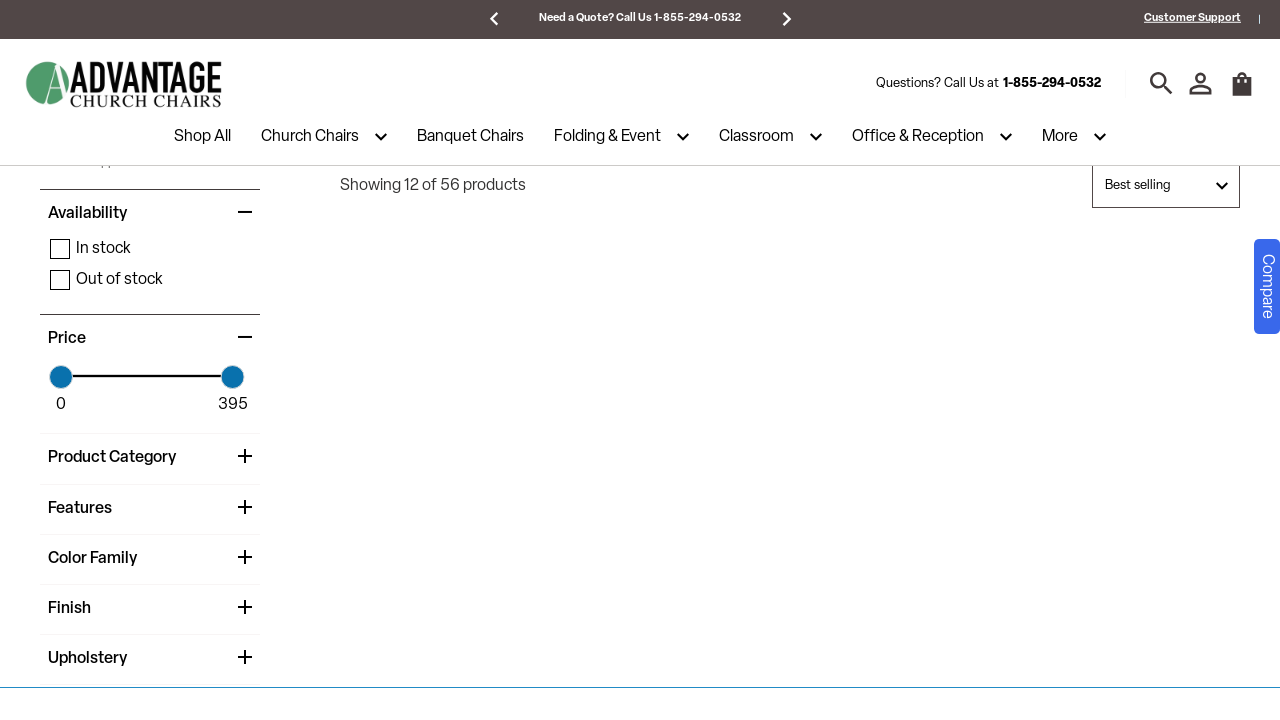

Desks page loaded
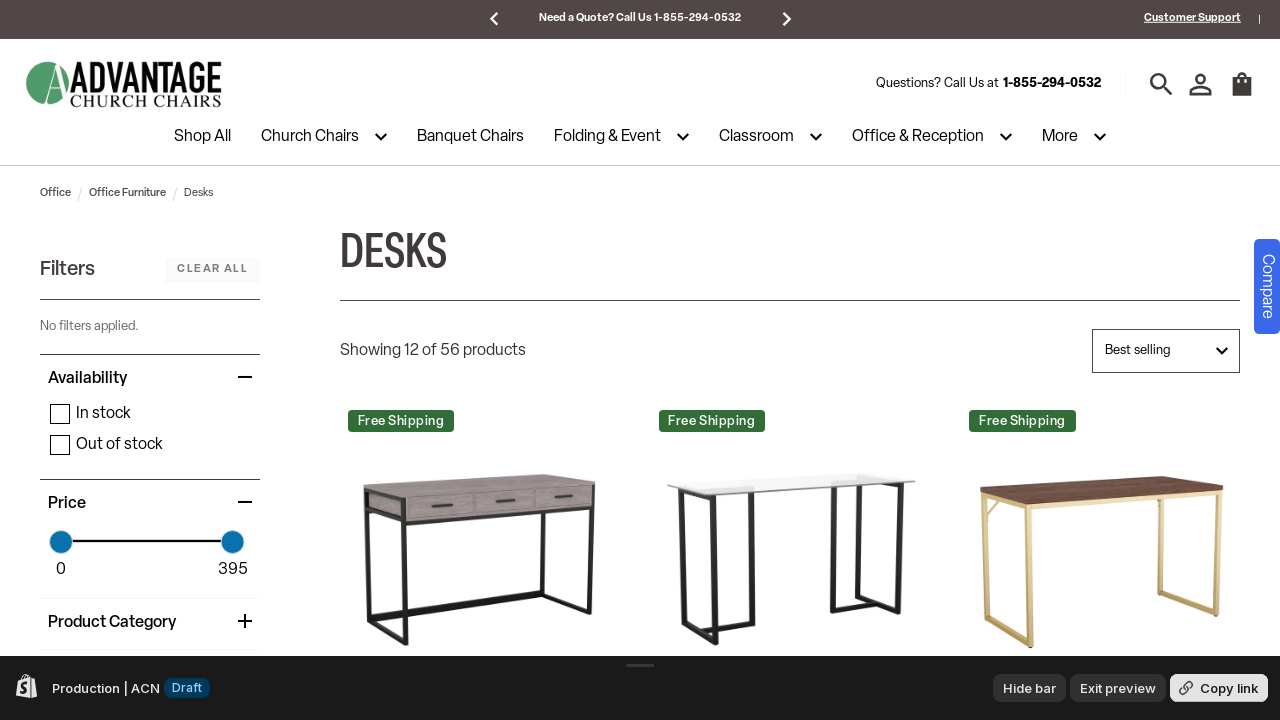

Hovered over More menu to reveal submenu at (1074, 137) on xpath=//span[@title='More']
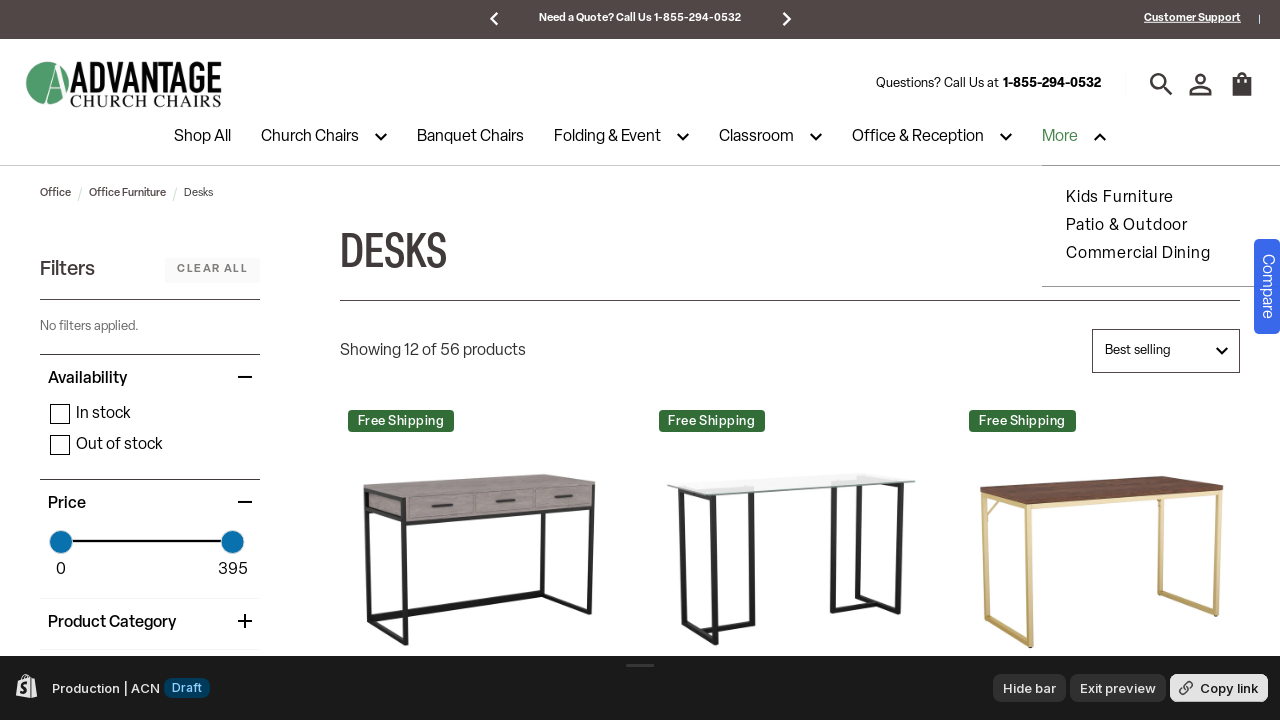

Clicked Patio & Outdoor submenu item at (1127, 226) on xpath=//a[@class='text-base leading-4 tracking-wider flex flex-col' and normaliz
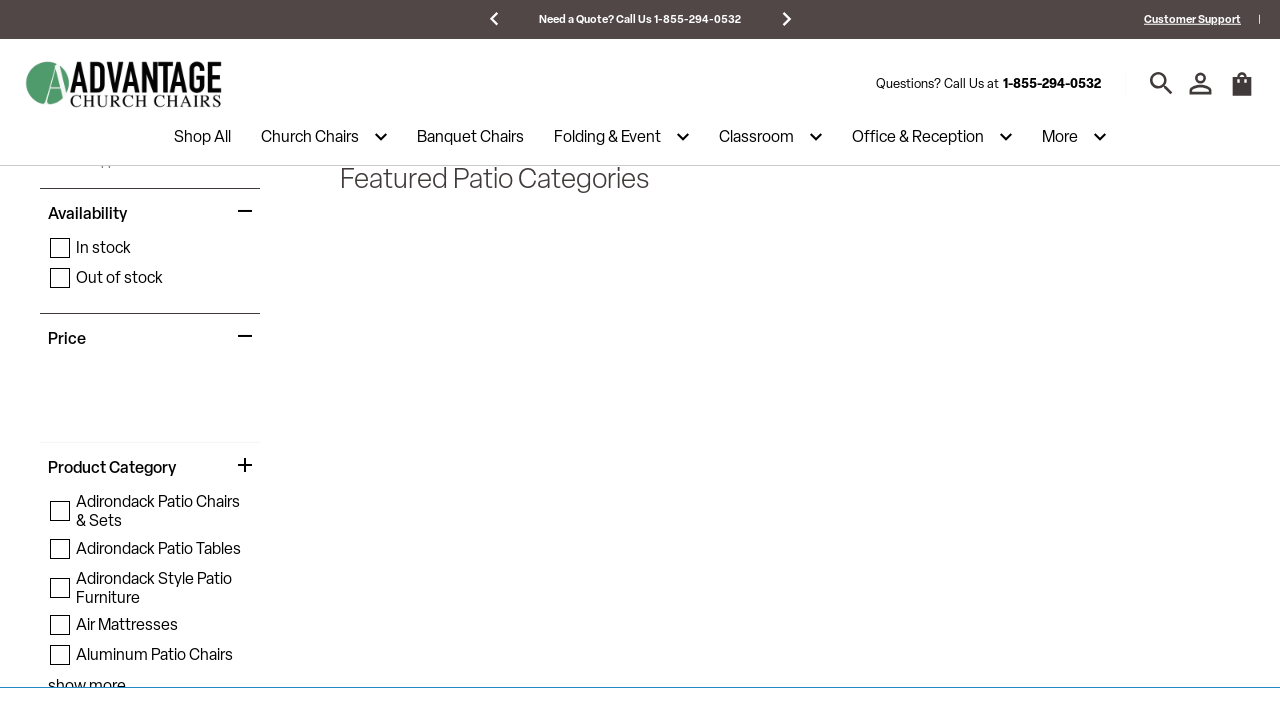

Patio & Outdoor page loaded
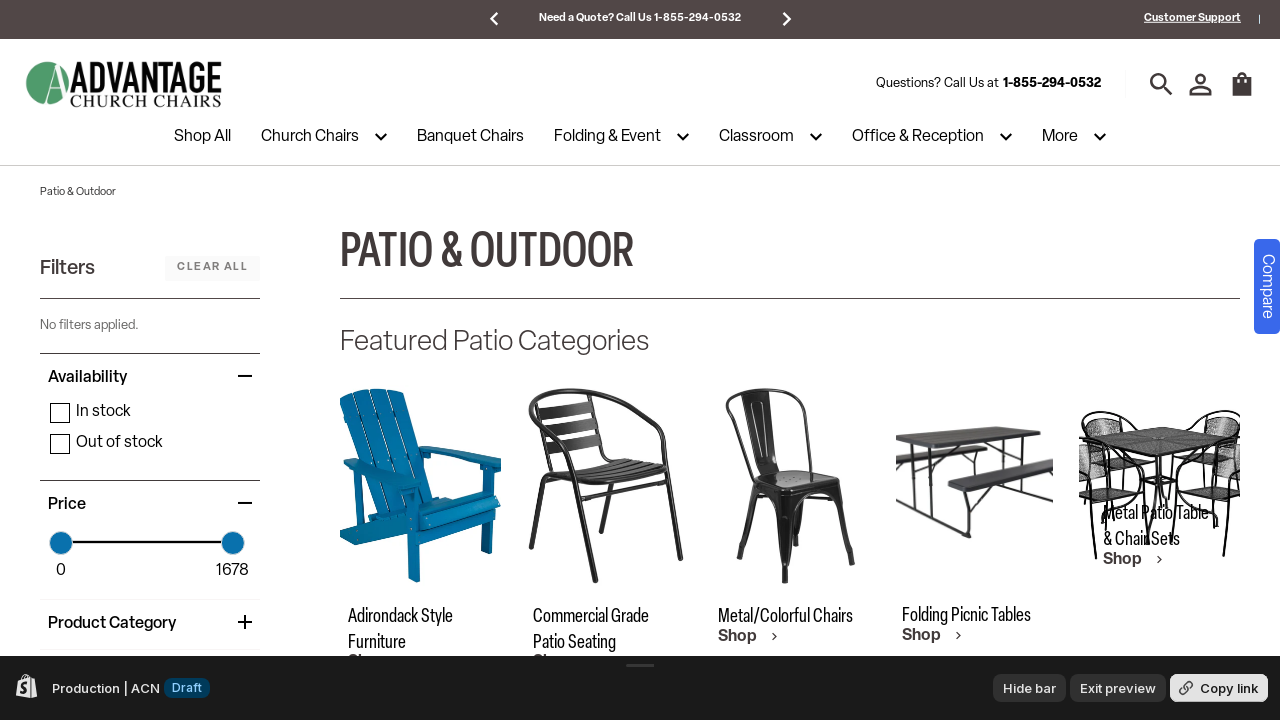

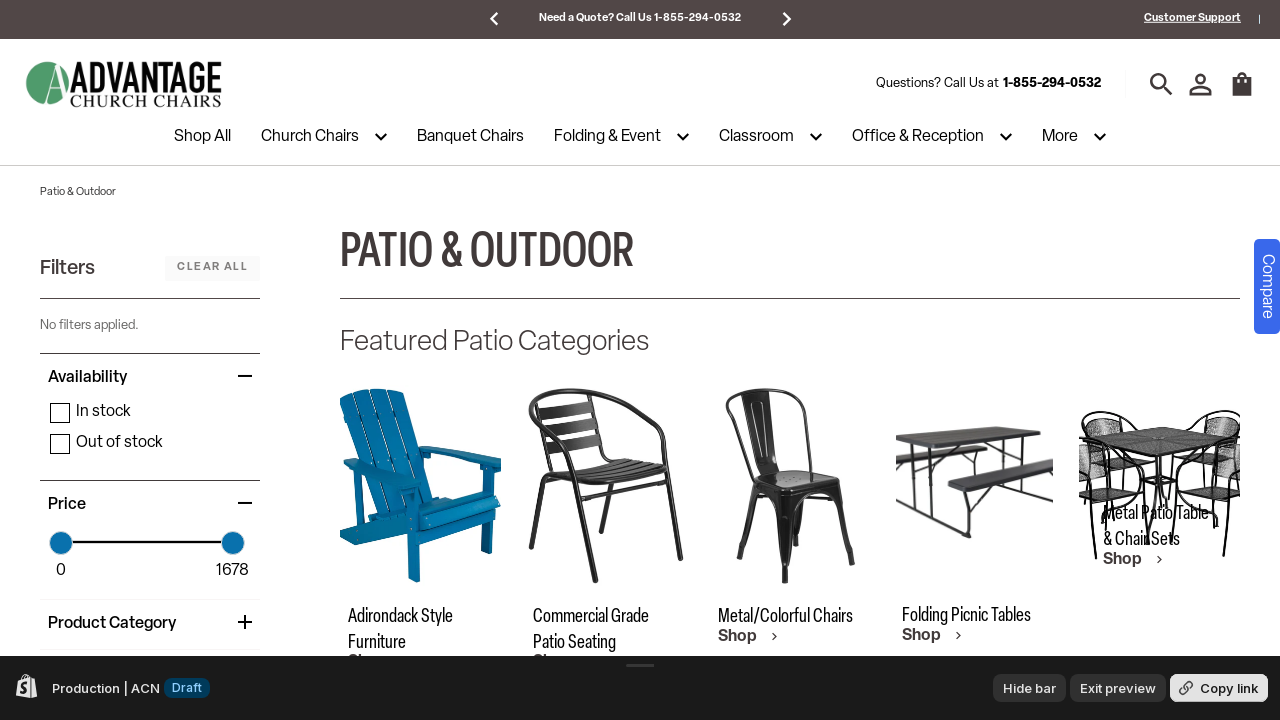